Clicks a button on a test page and handles the resulting alert dialog

Starting URL: https://axafrance.github.io/webengine-dotnet/demo/Test.html

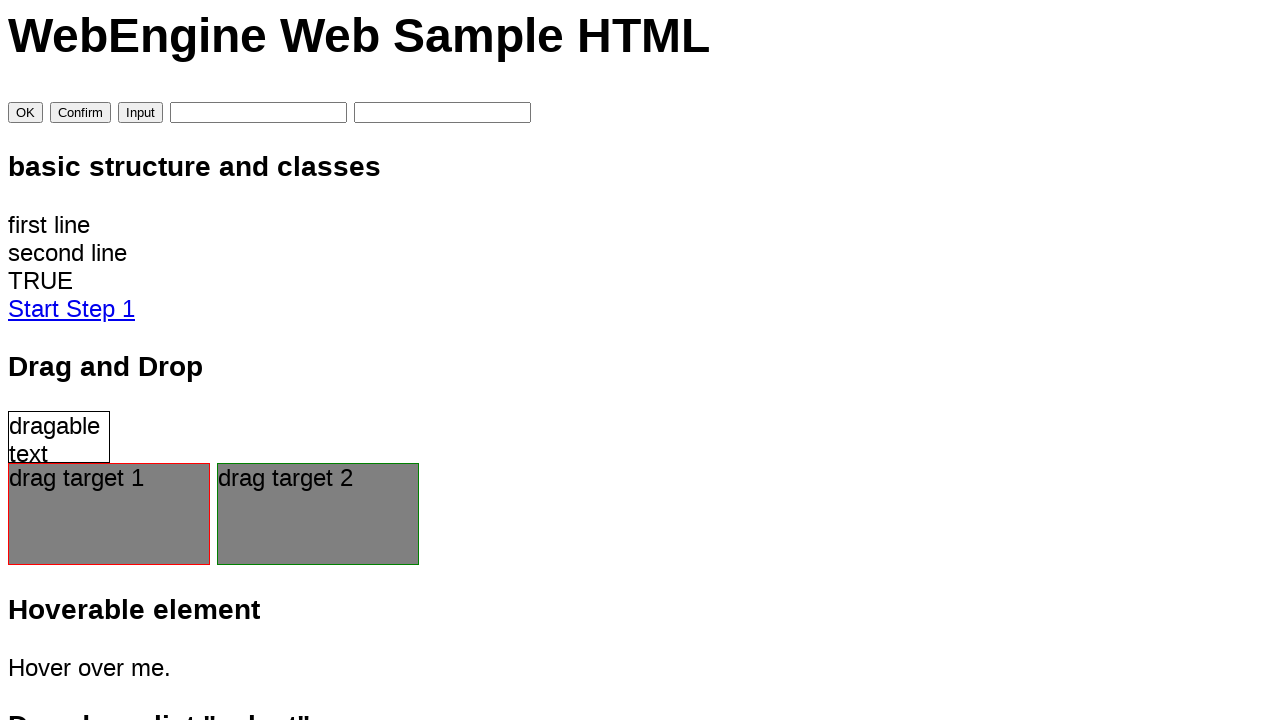

Navigated to test page
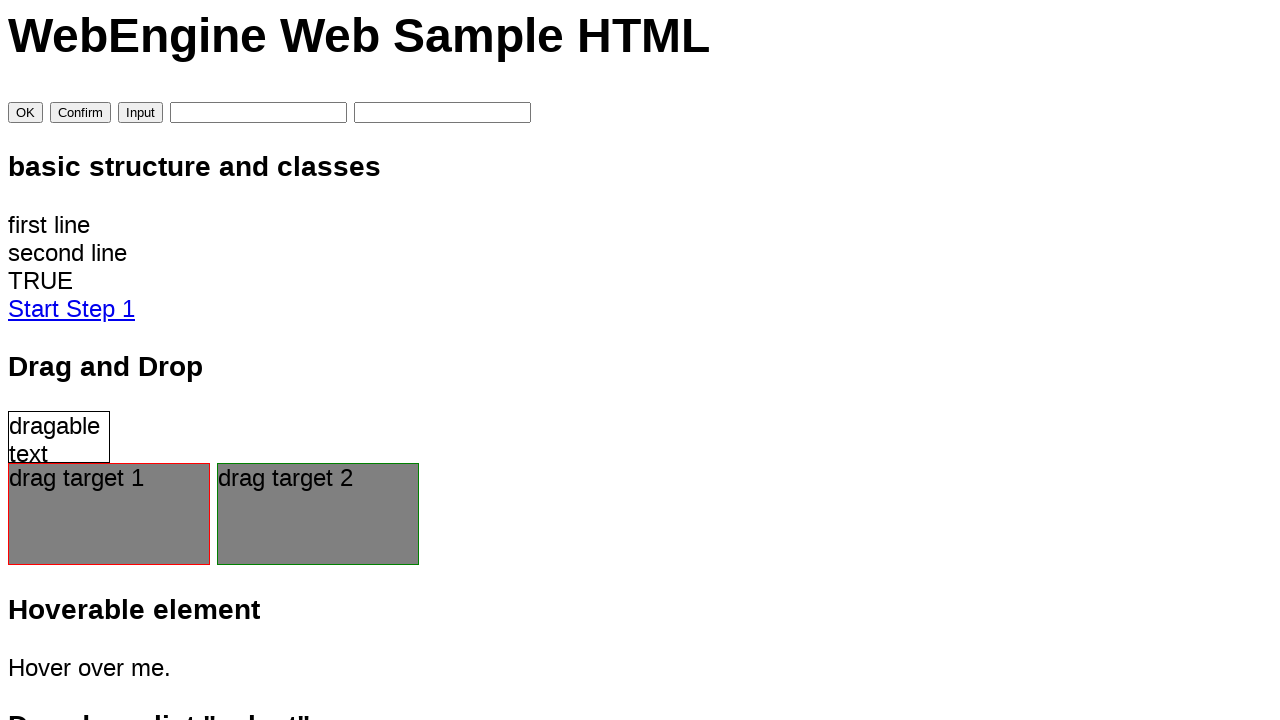

Set up alert dialog handler to accept dialogs
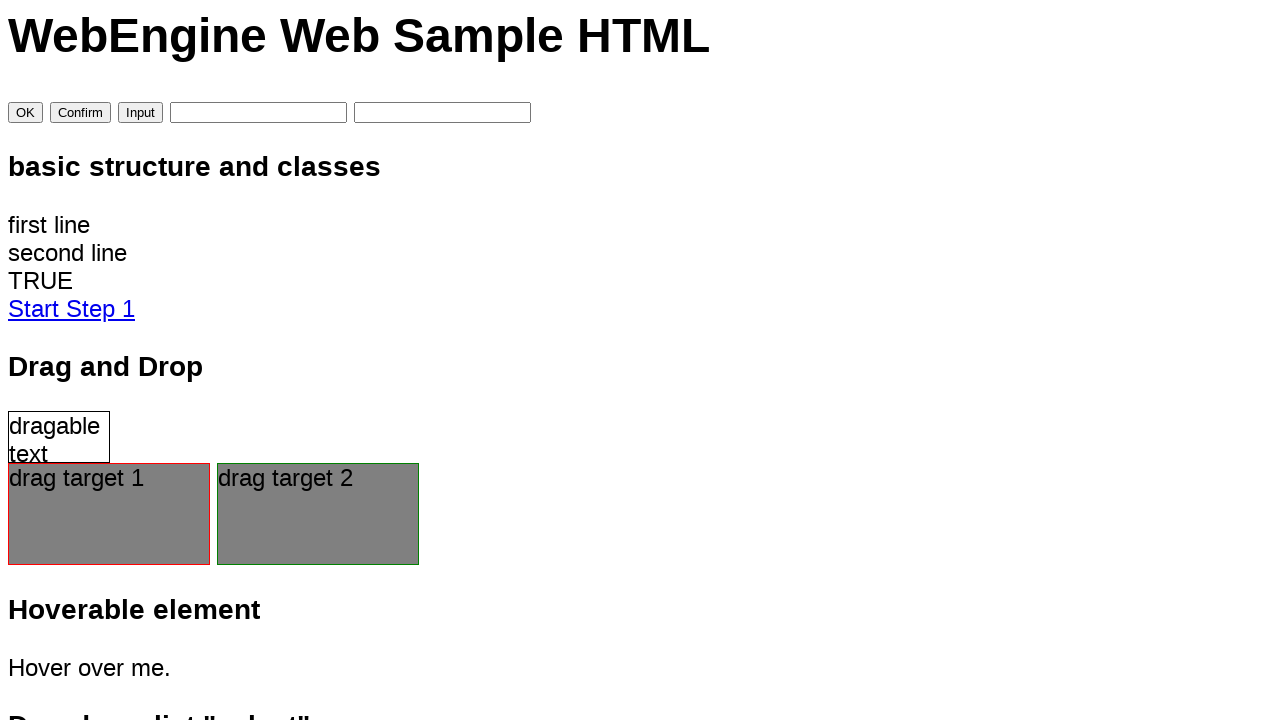

Clicked the OK button at (26, 113) on #btnButtonOk
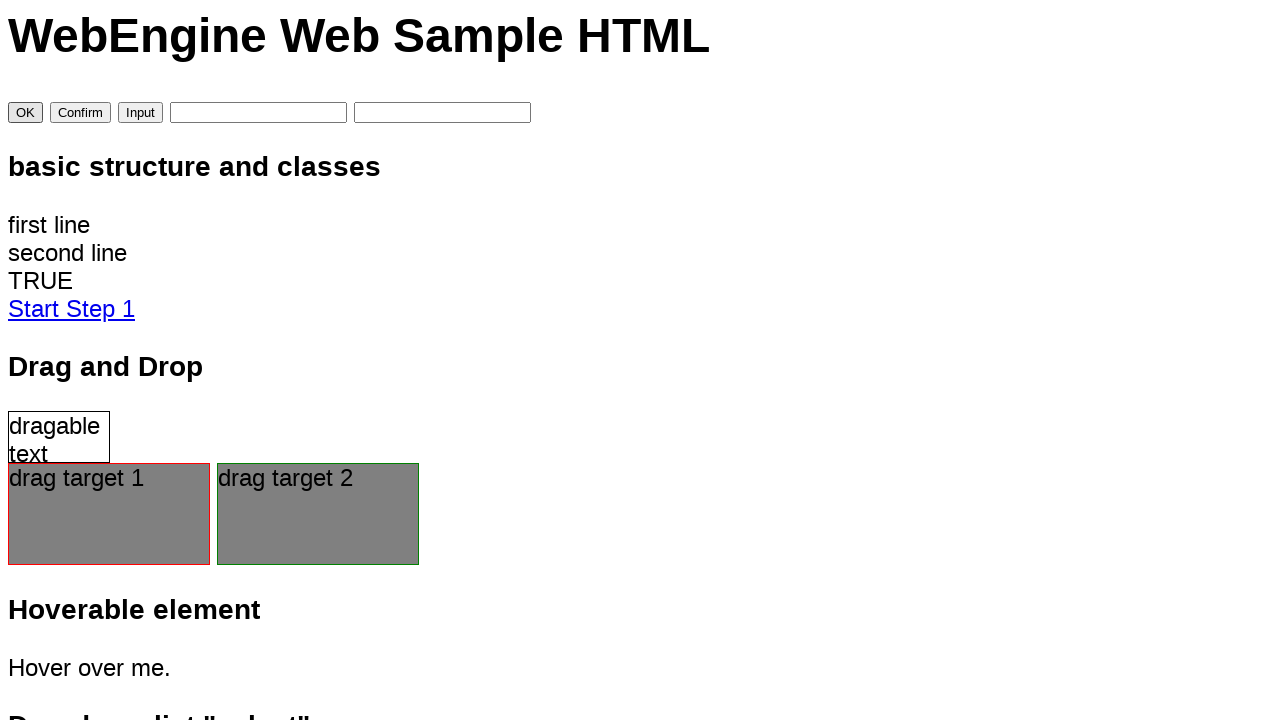

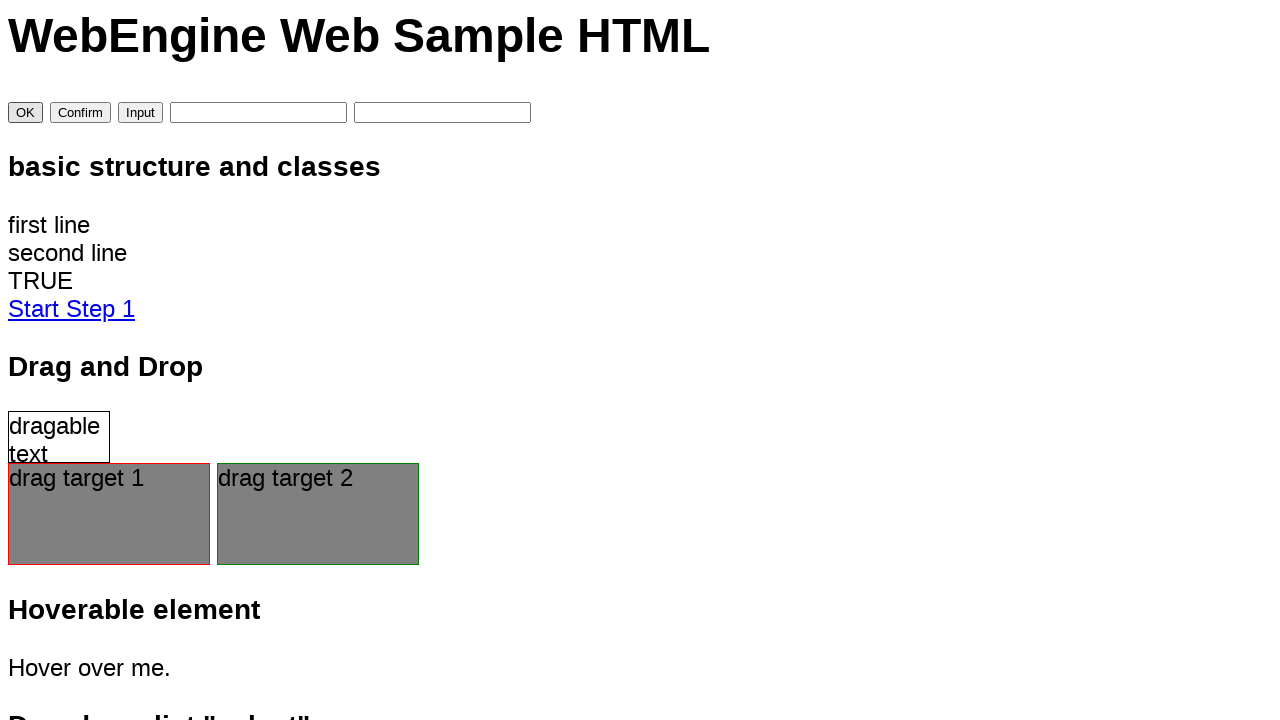